Navigates to Browse Languages and the Y submenu to verify the number of programming languages starting with Y

Starting URL: https://www.99-bottles-of-beer.net/

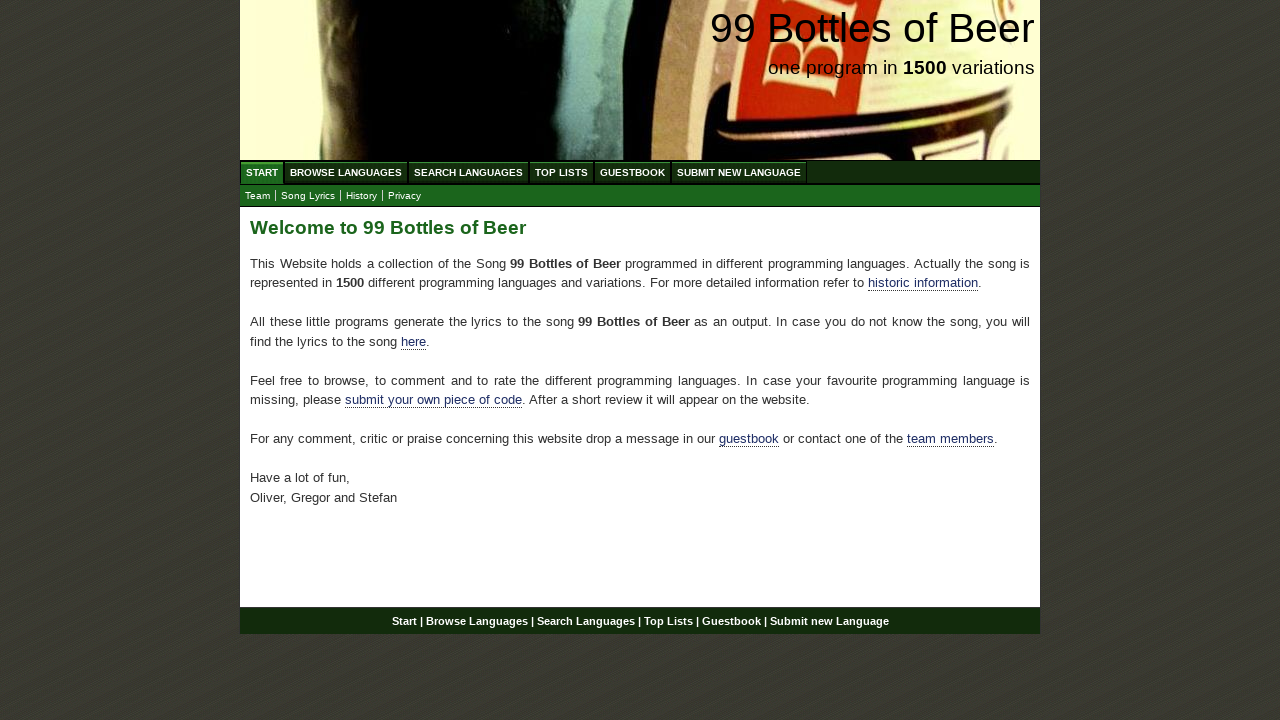

Clicked on Browse Languages menu at (346, 172) on xpath=//ul[@id='menu']//a[text()='Browse Languages']
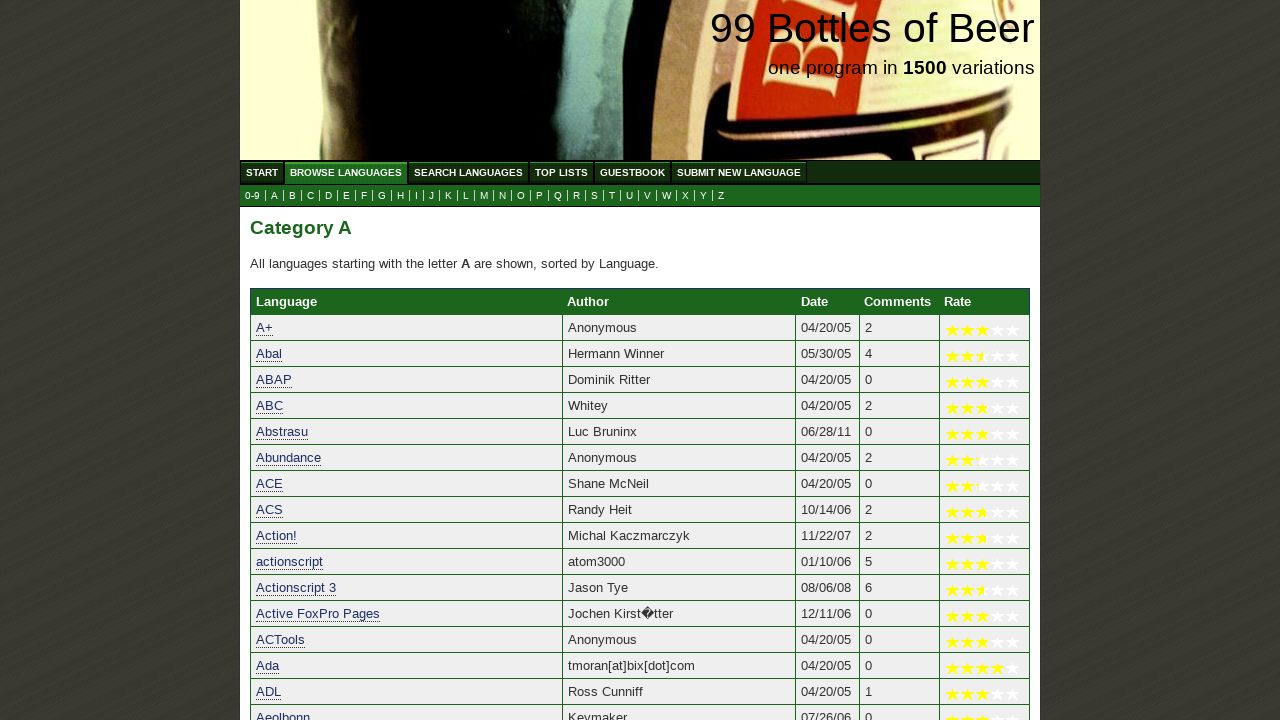

Clicked on Y submenu at (704, 196) on xpath=//ul[@id='submenu']//a[text()='Y']
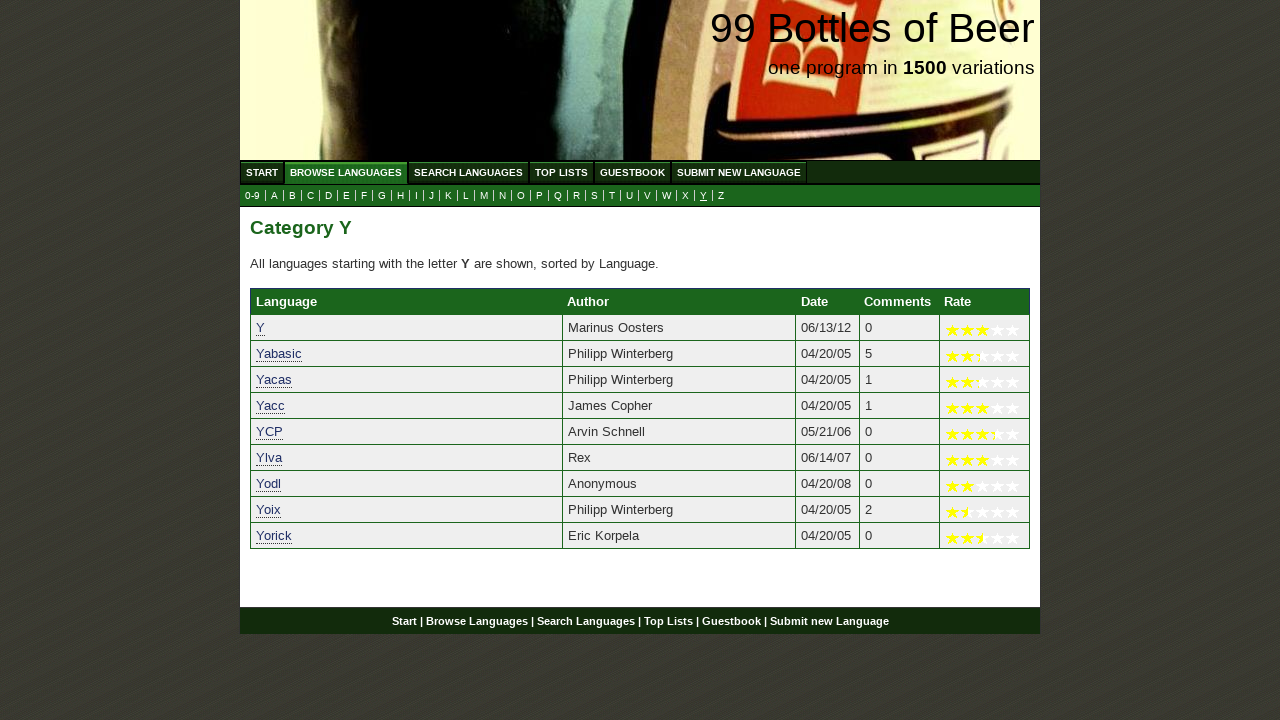

Y languages list loaded successfully
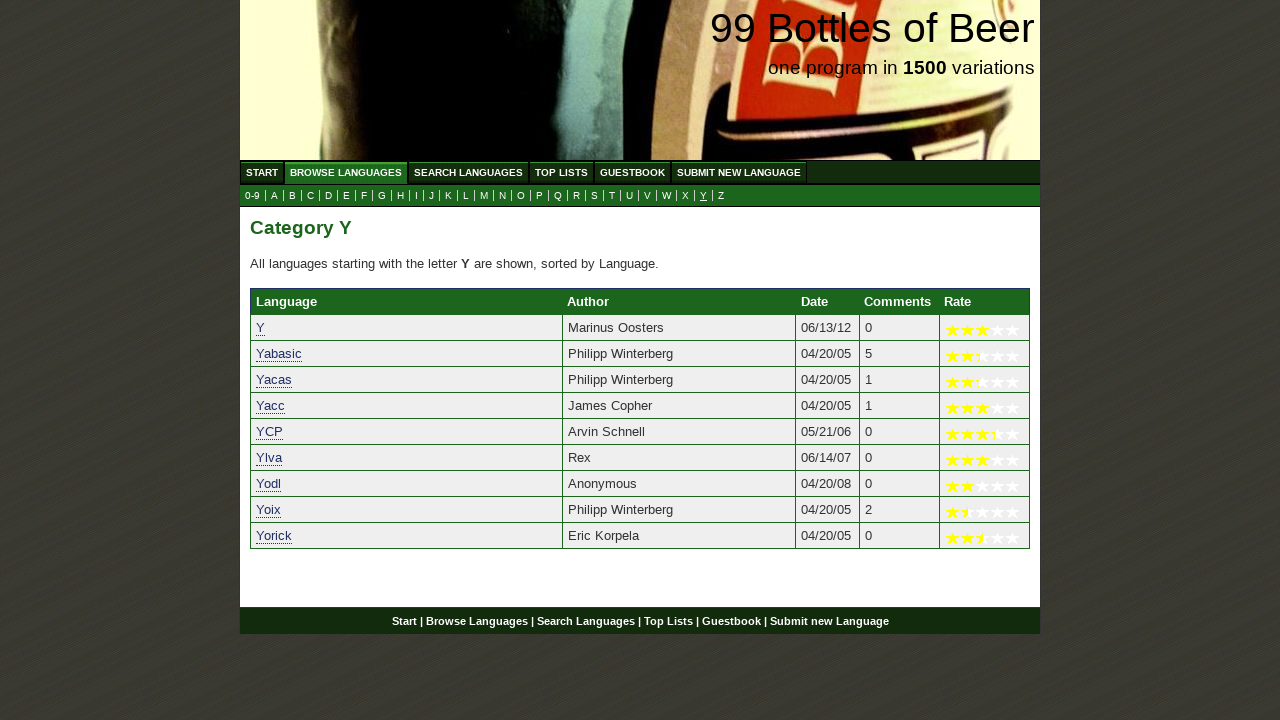

Verified number of Y languages: 9
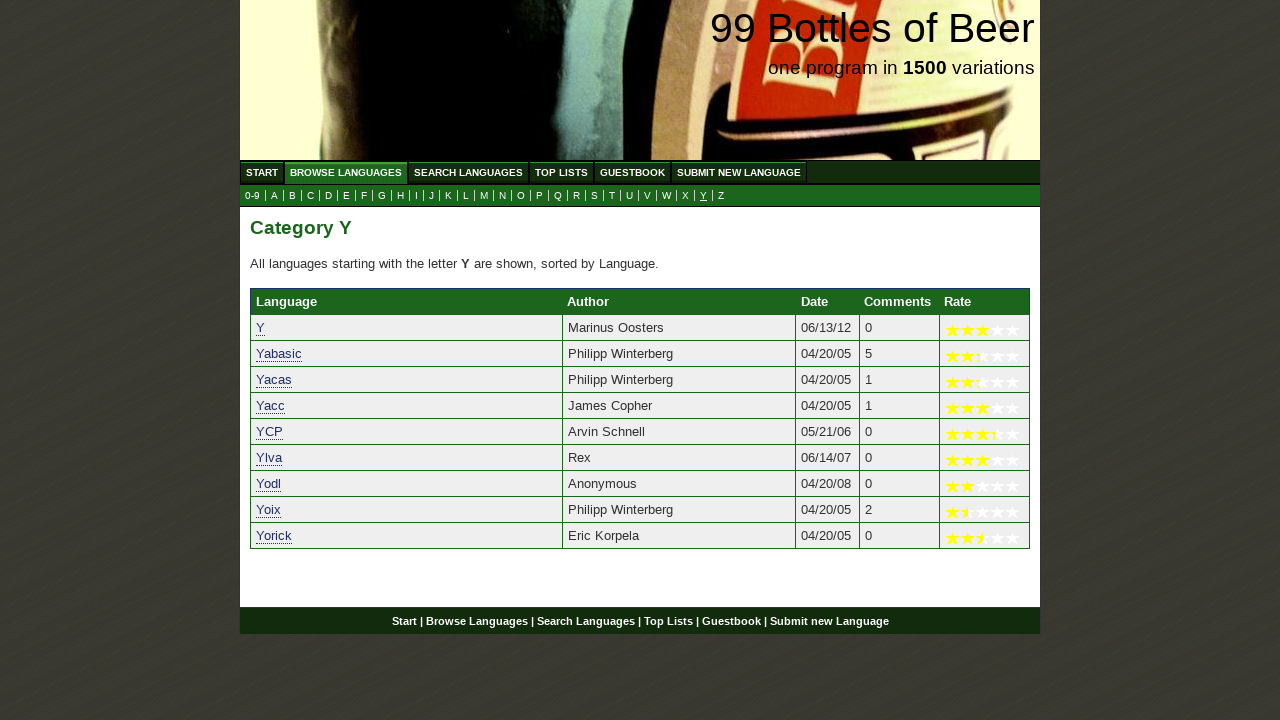

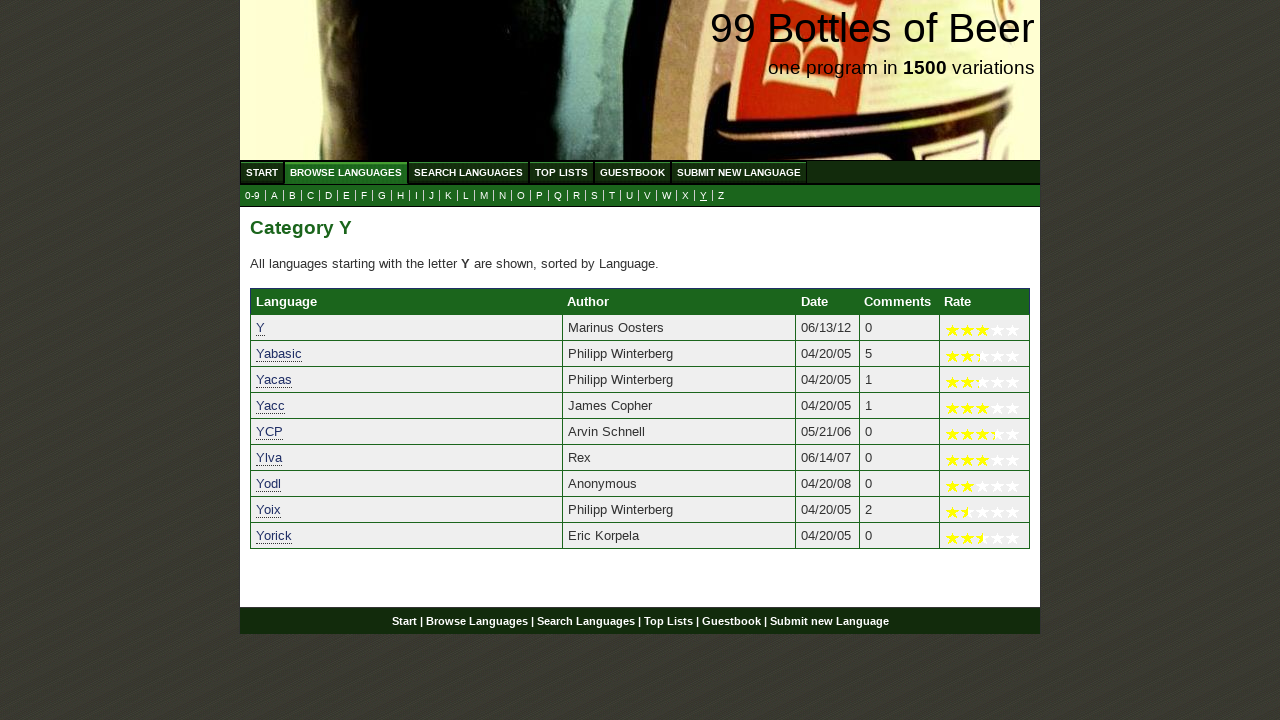